Navigates to a demo form page, fills in username and email fields, and submits the form to test basic form interaction functionality.

Starting URL: https://material.playwrightvn.com/

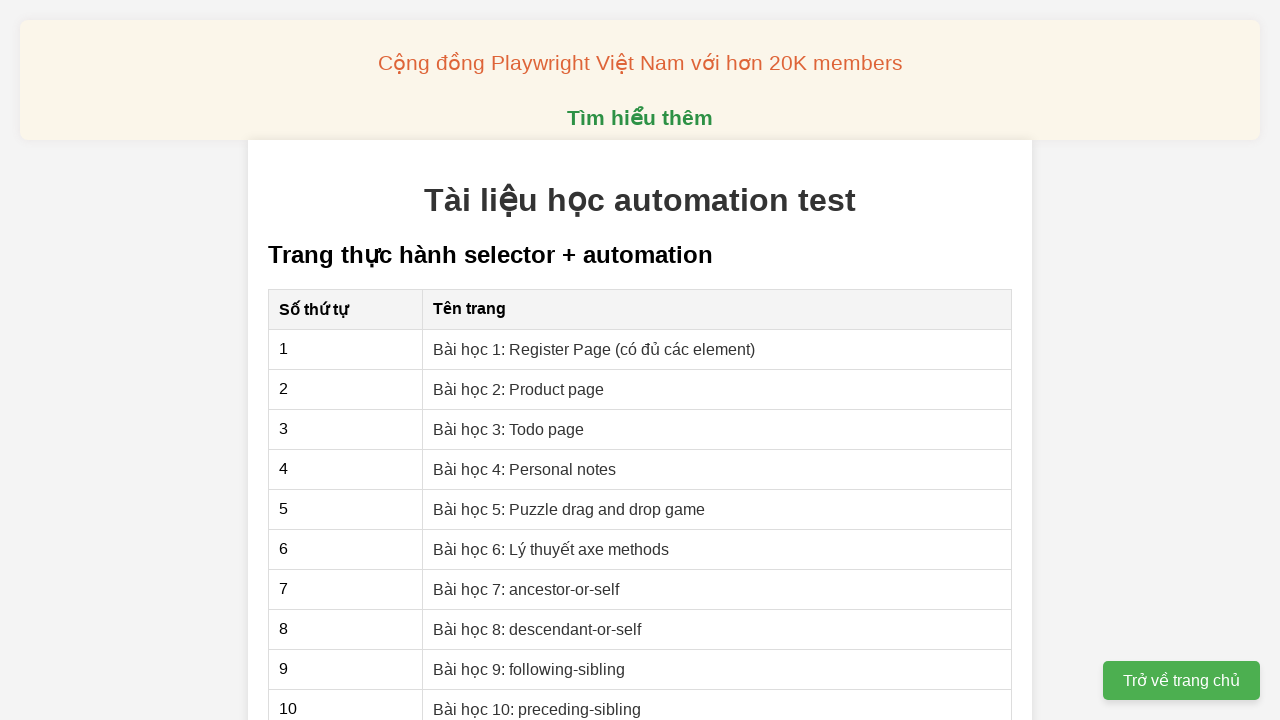

Clicked on link containing '01' to navigate to demo form page at (594, 349) on [href|="01"]
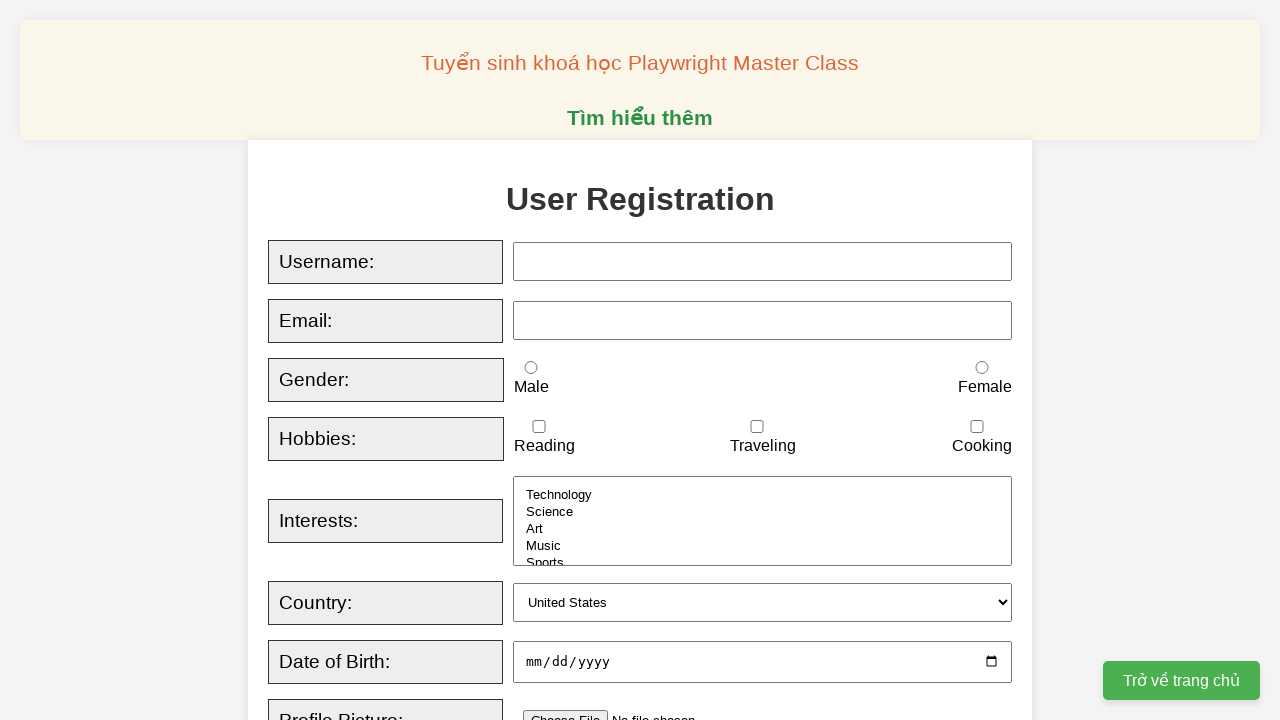

Located username field element
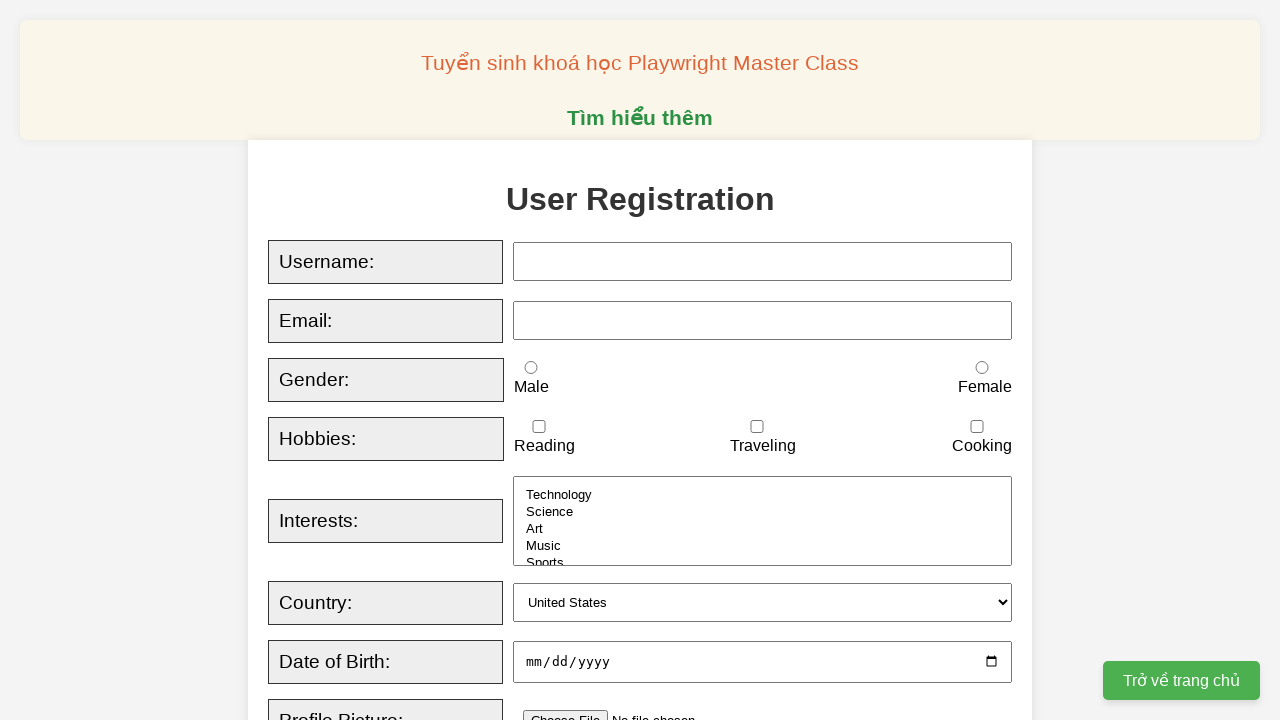

Cleared username field on #username
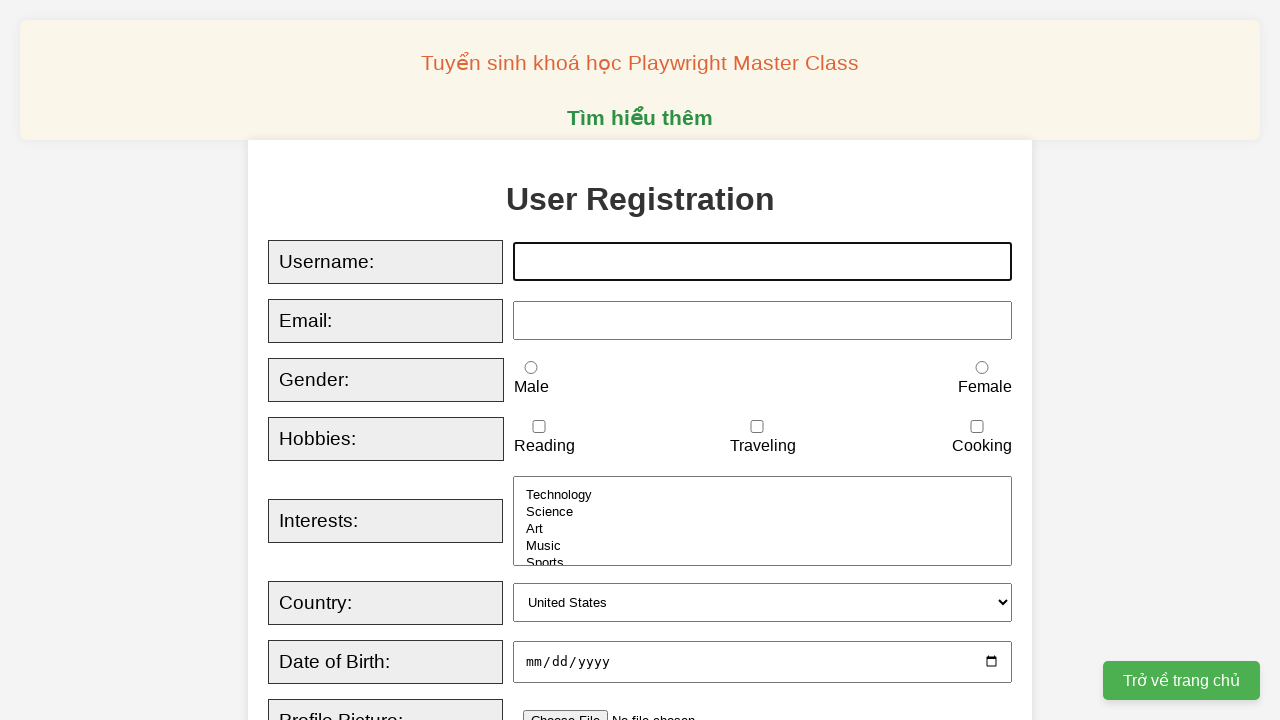

Filled username field with 'ThaoHa' on #username
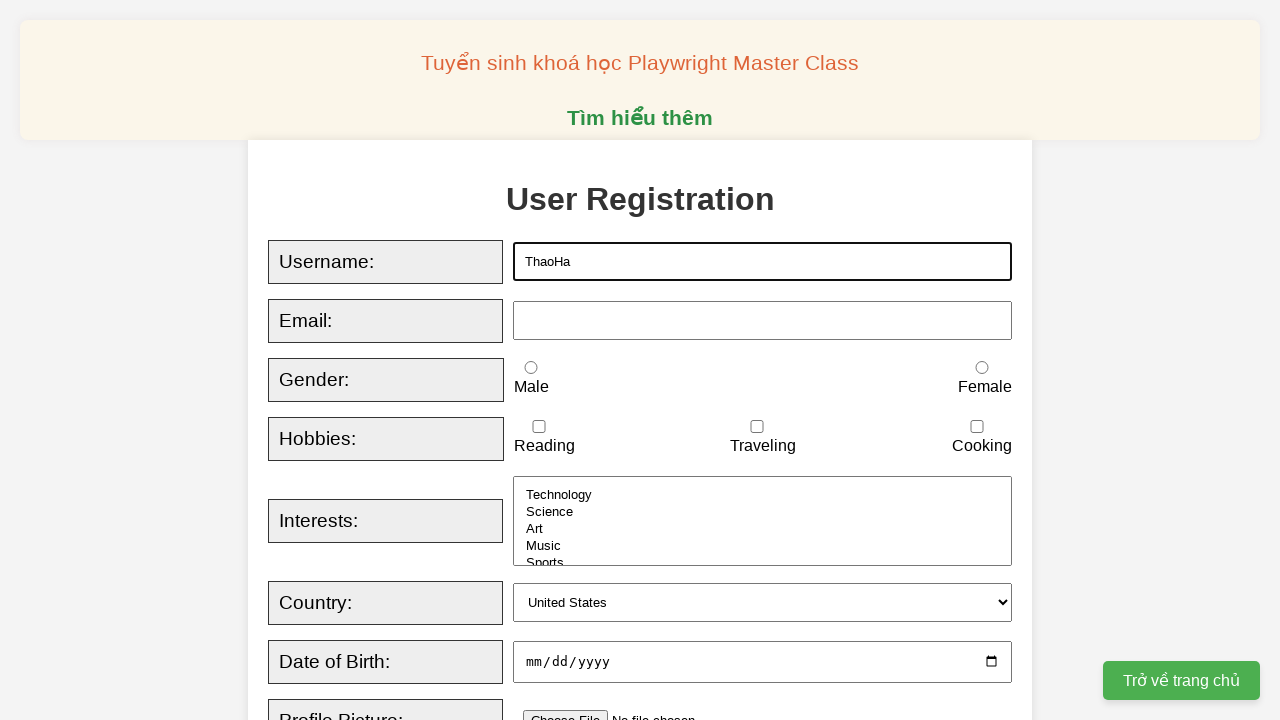

Located email field element
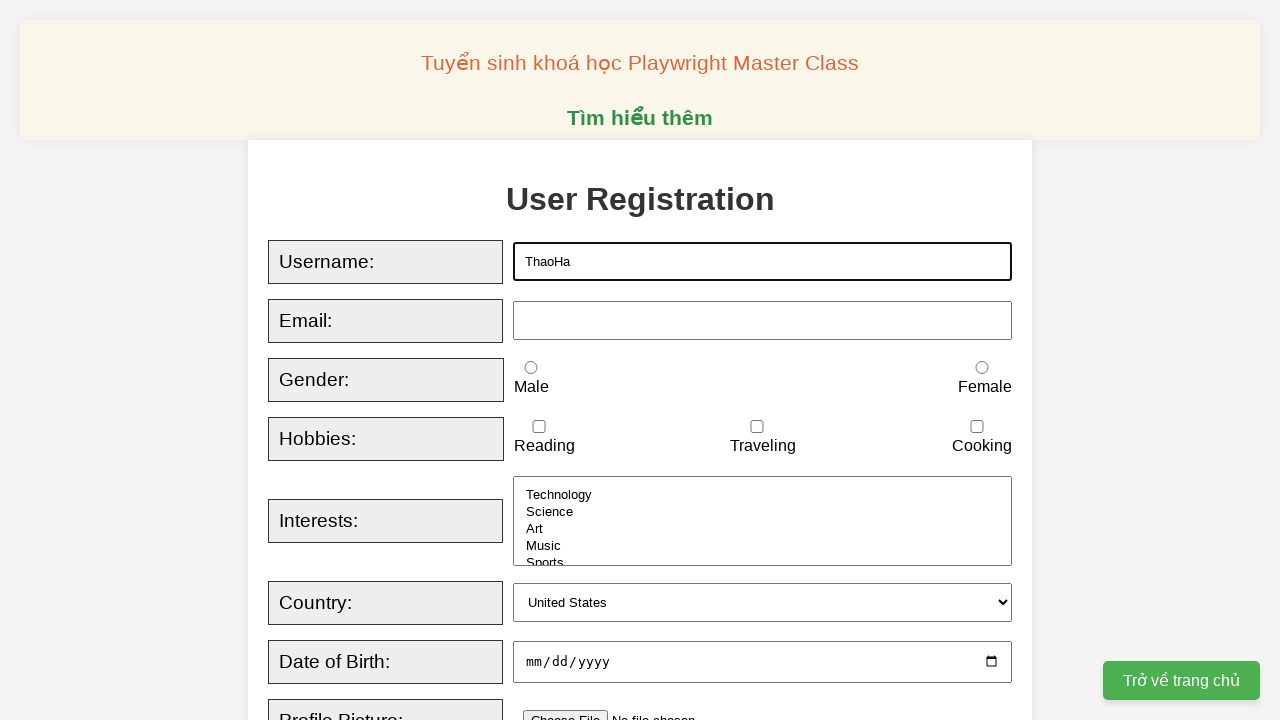

Cleared email field on #email
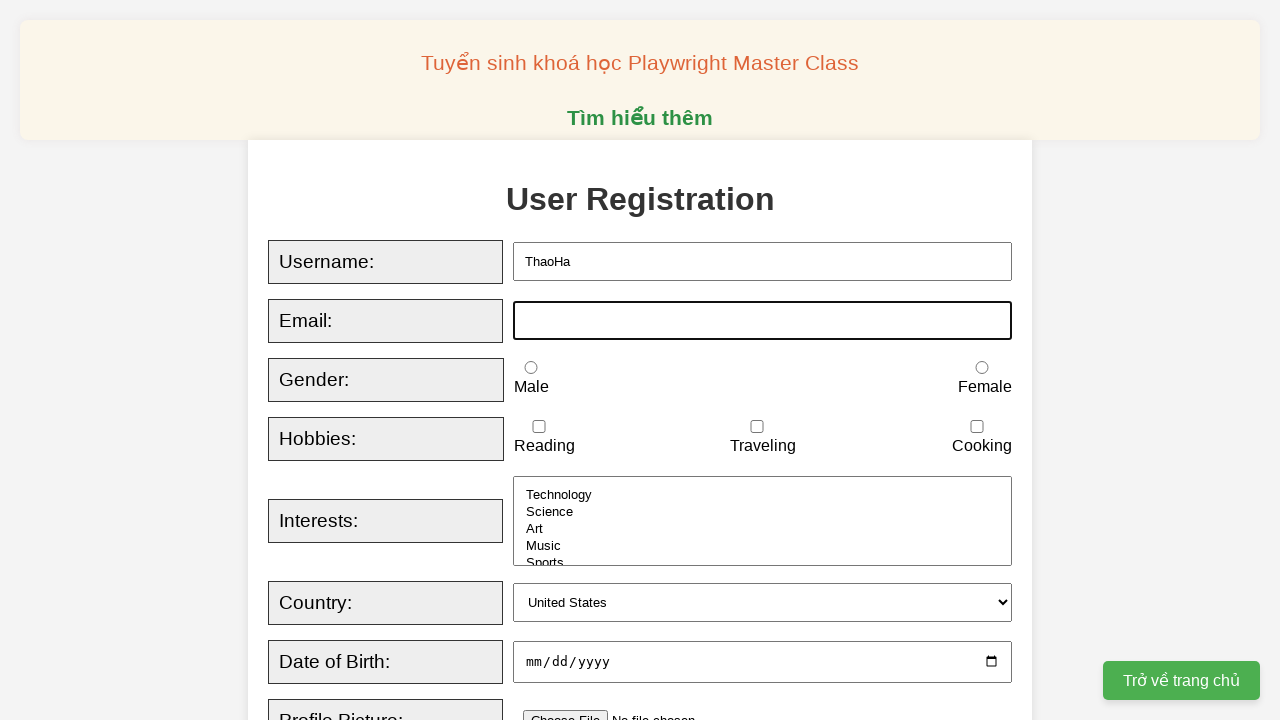

Filled email field with 'lily@gmail.com' on #email
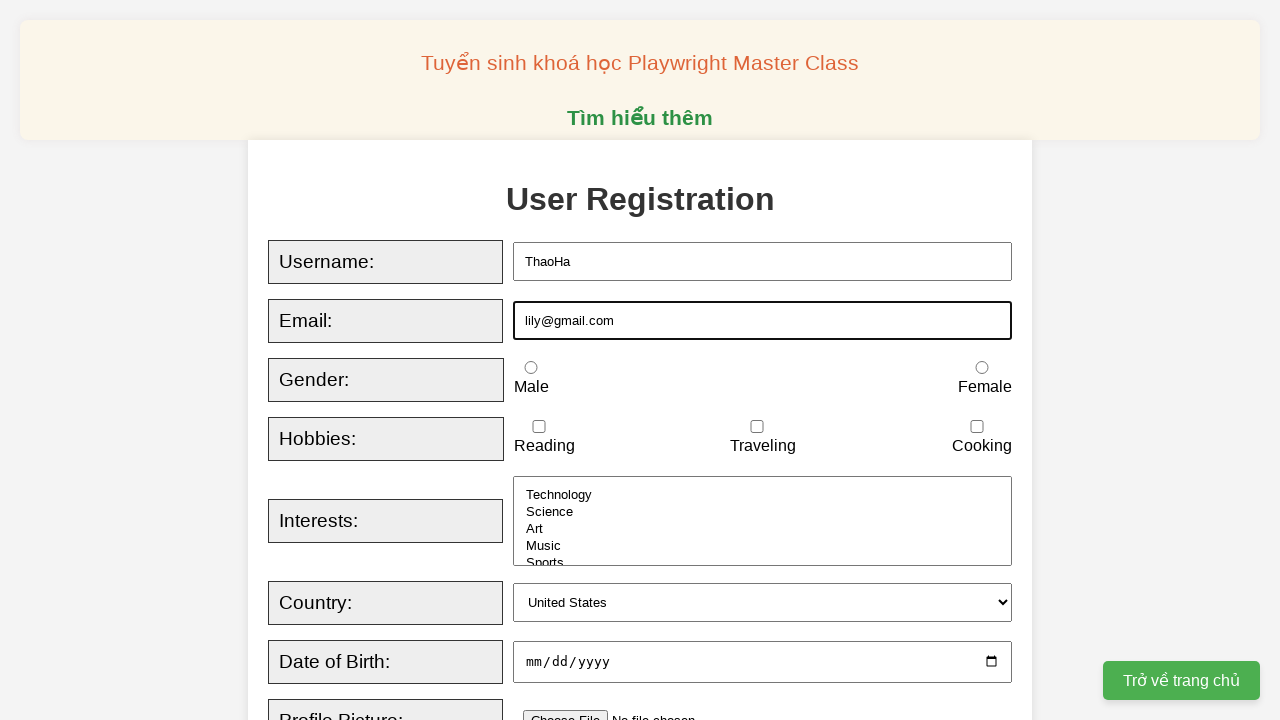

Clicked submit button to submit form at (528, 360) on [type="submit"]
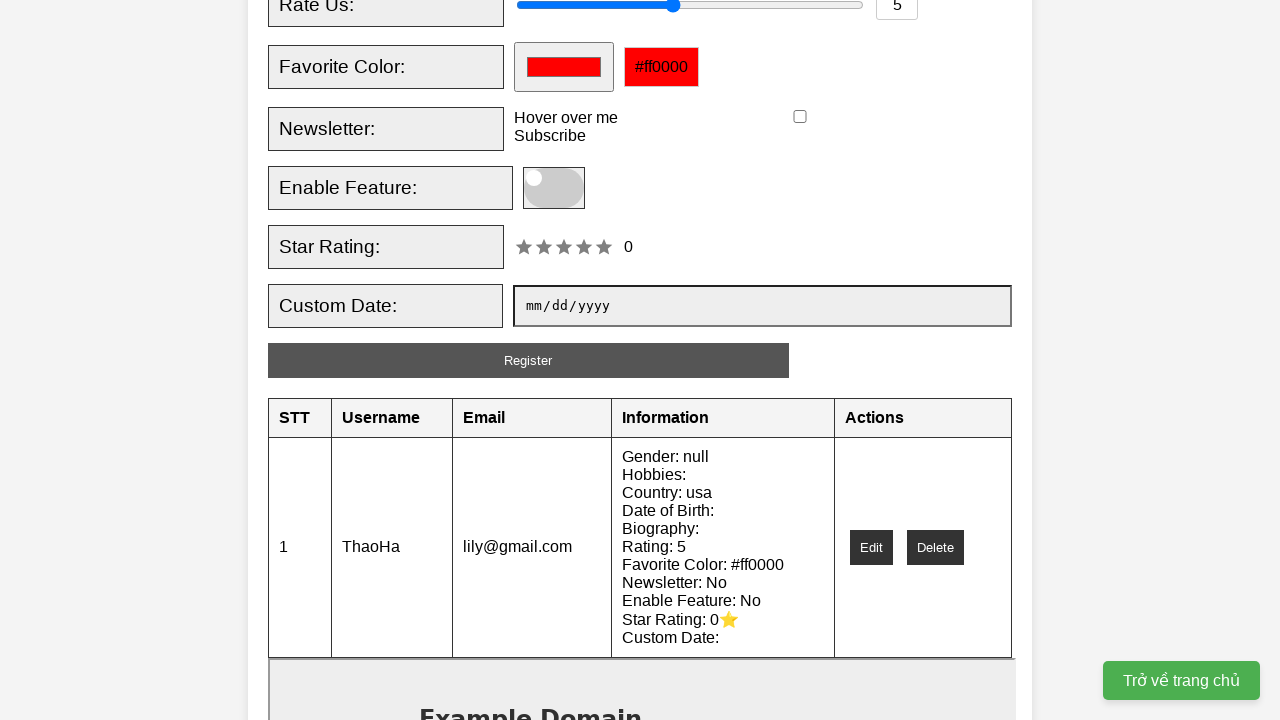

Waited 3 seconds for form submission to complete
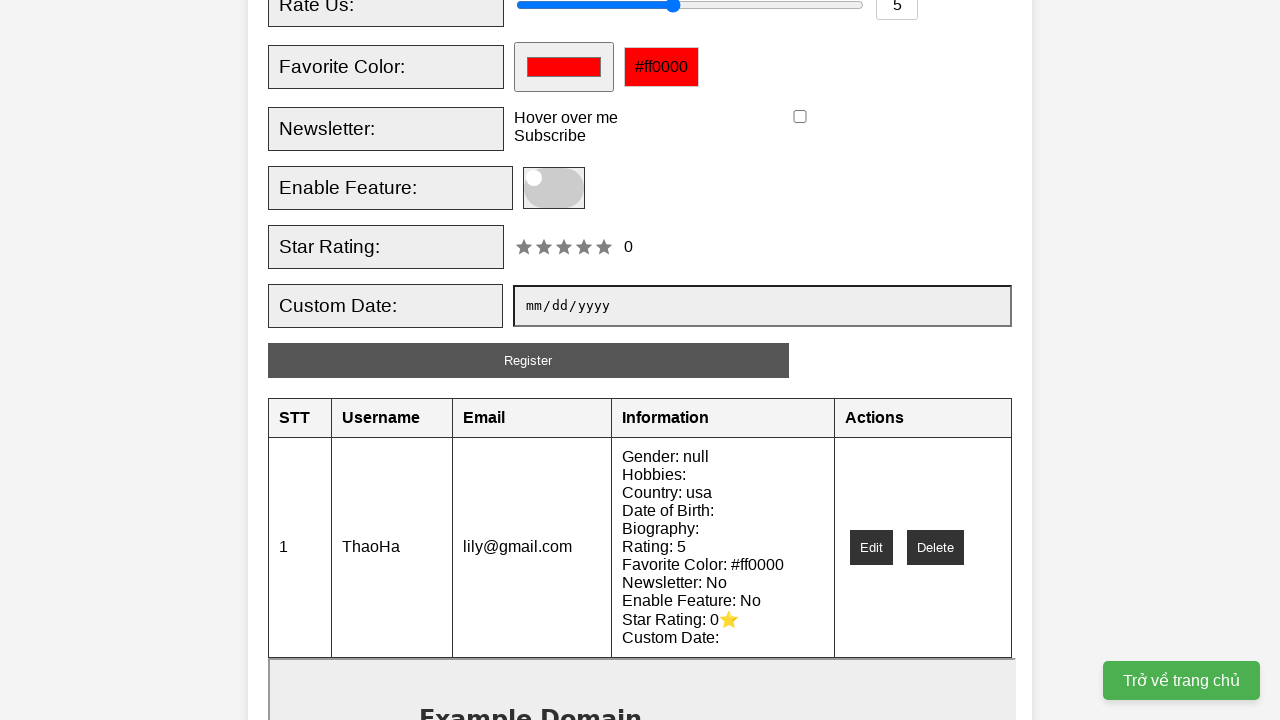

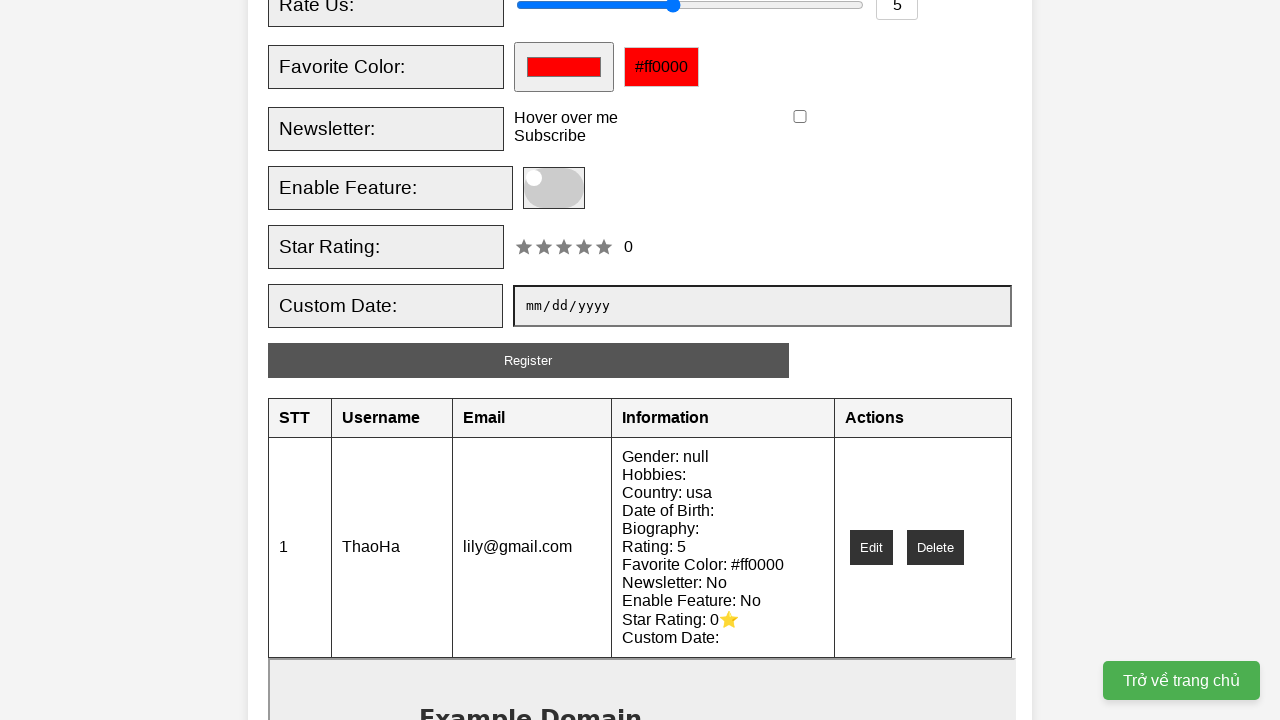